Navigates to Freshworks homepage and verifies that h2 heading elements are present on the page

Starting URL: https://www.freshworks.com/

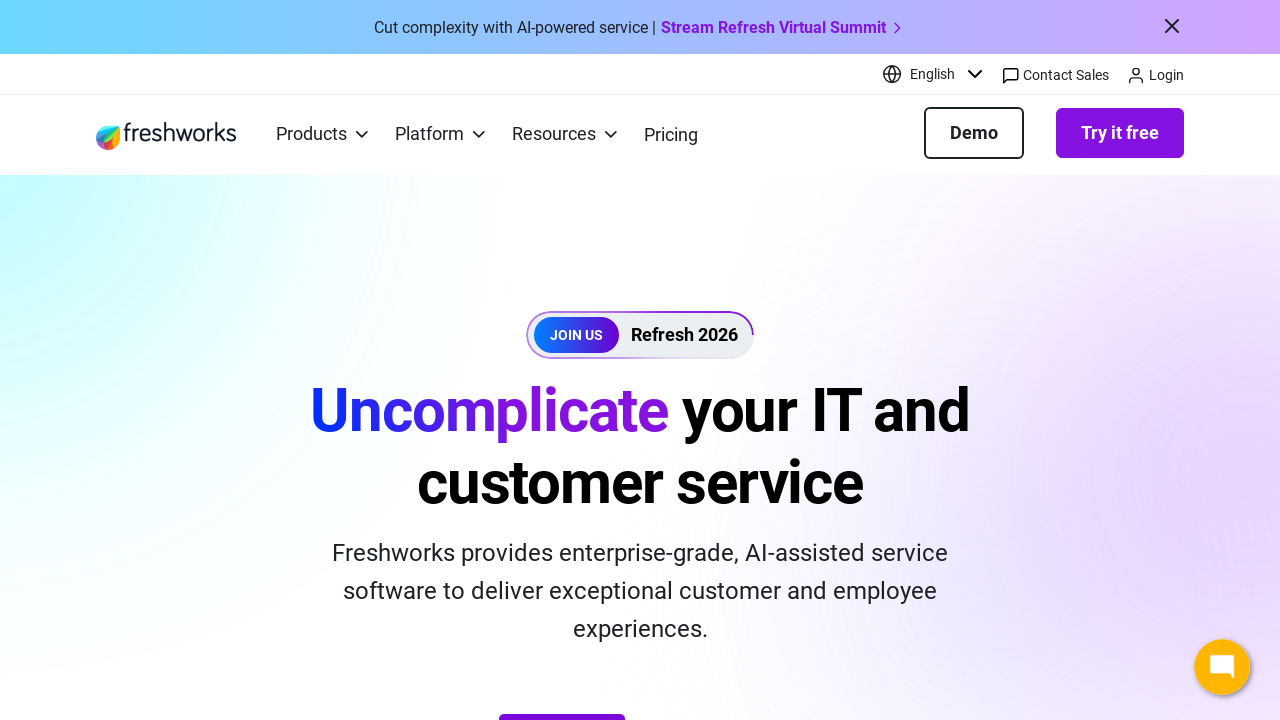

Navigated to Freshworks homepage
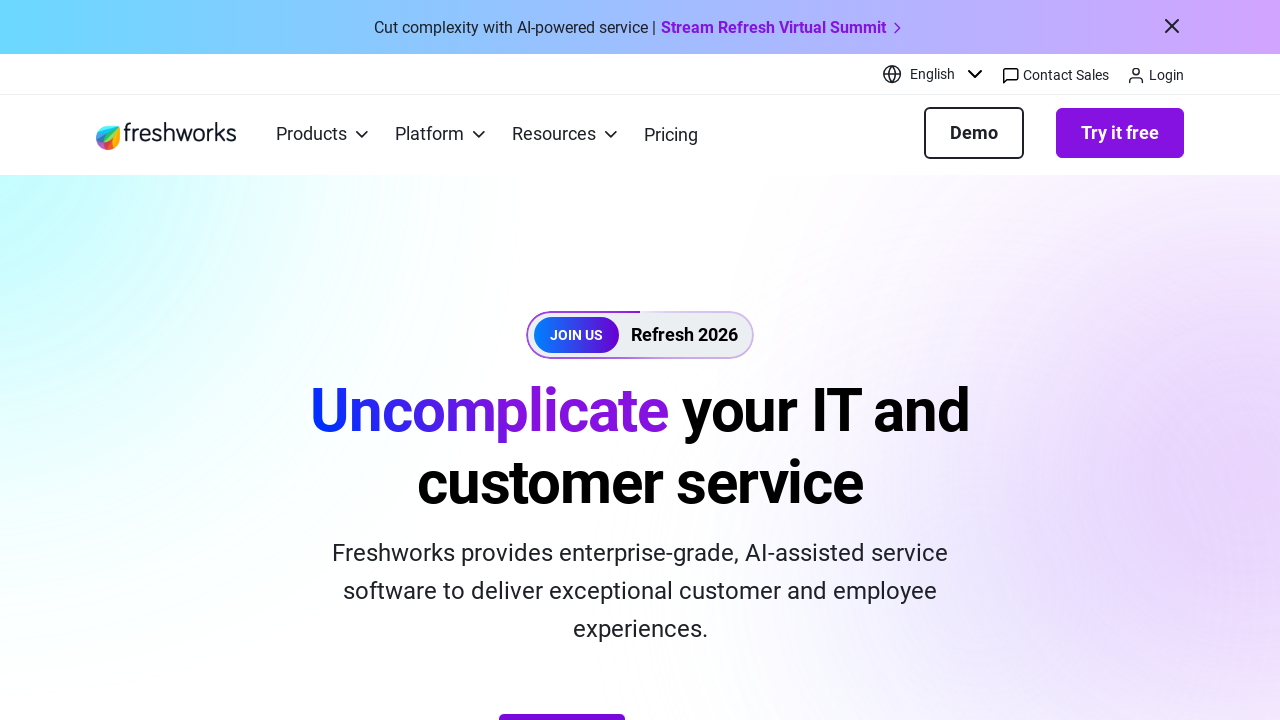

Waited for h2 heading elements to load on the page
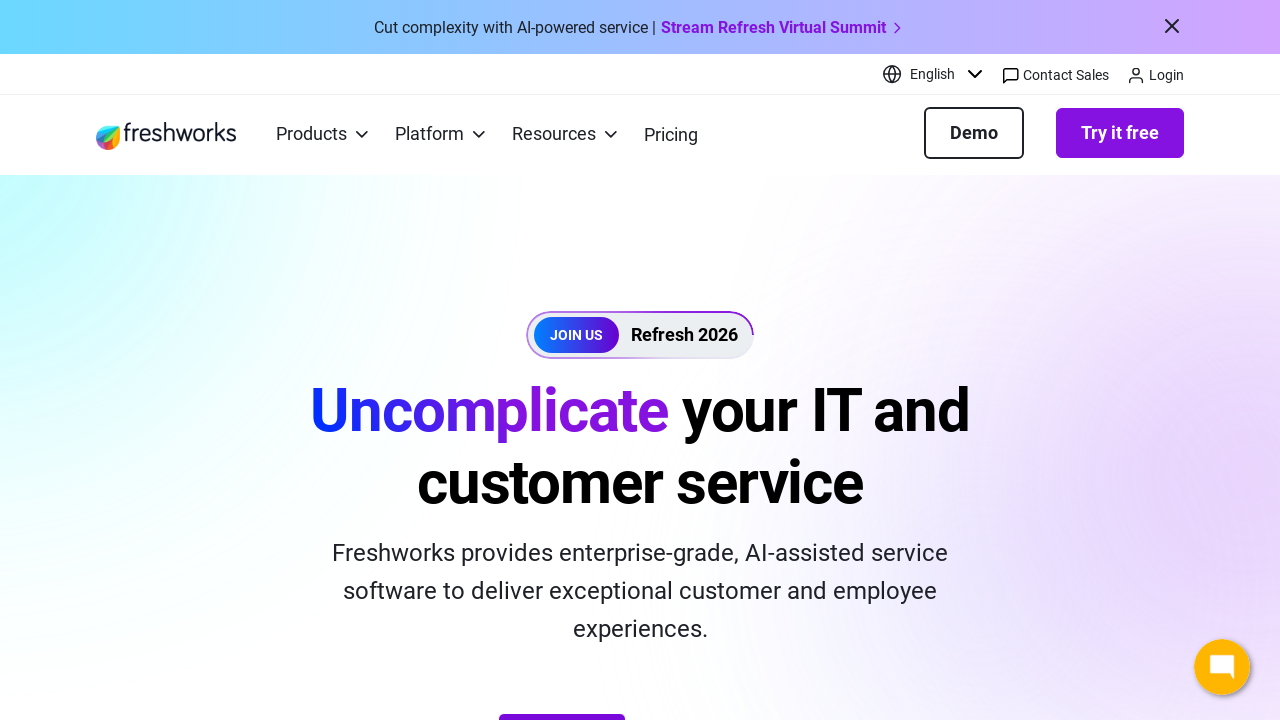

Located all h2 heading elements on the page
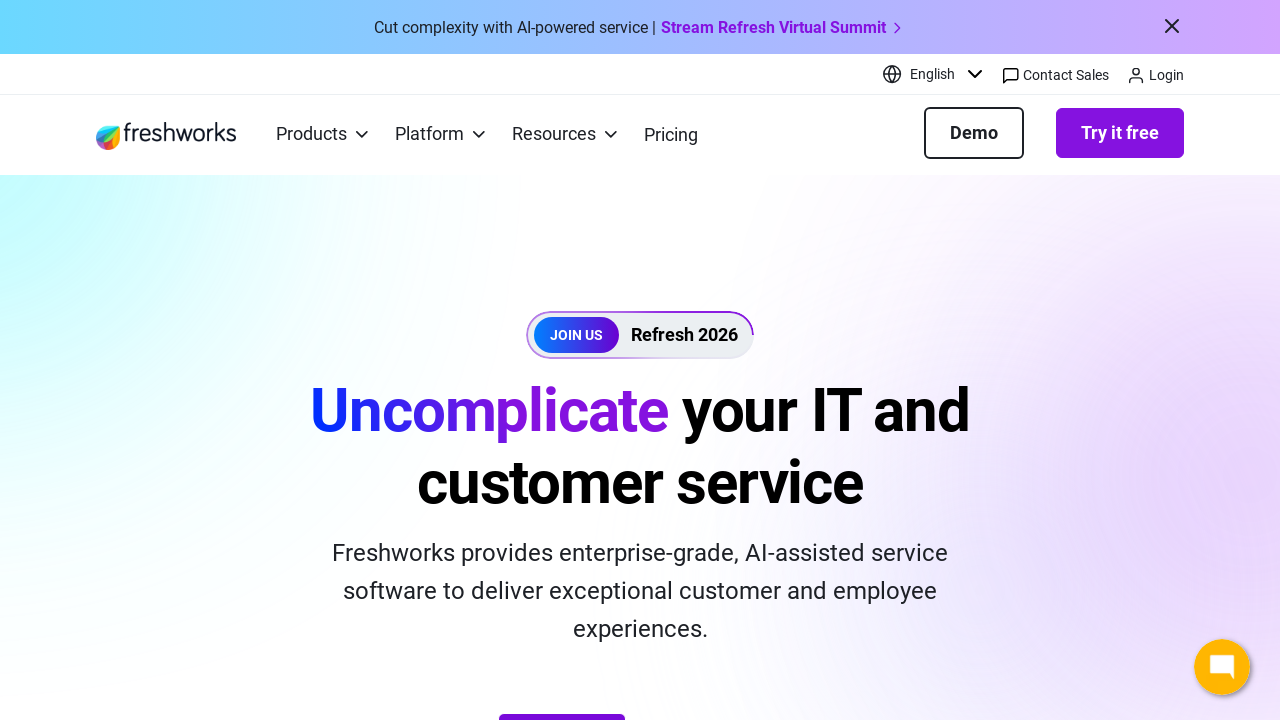

Verified that h2 heading elements are present on the page
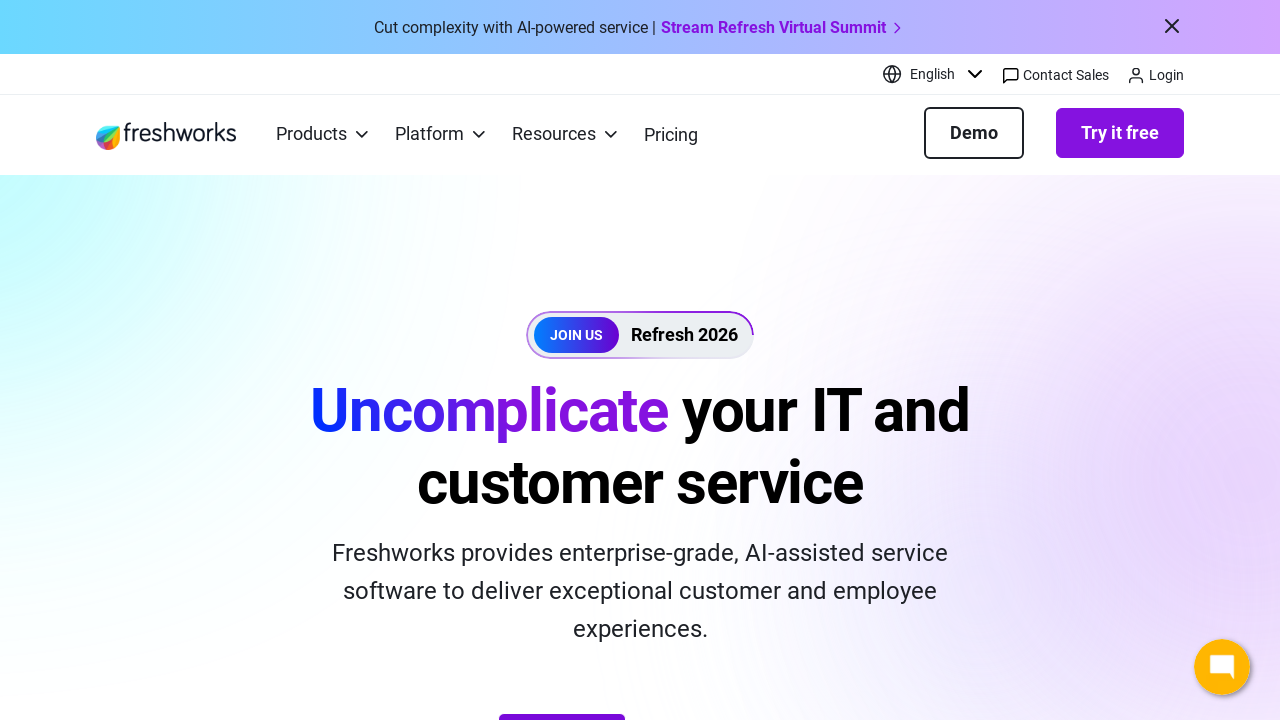

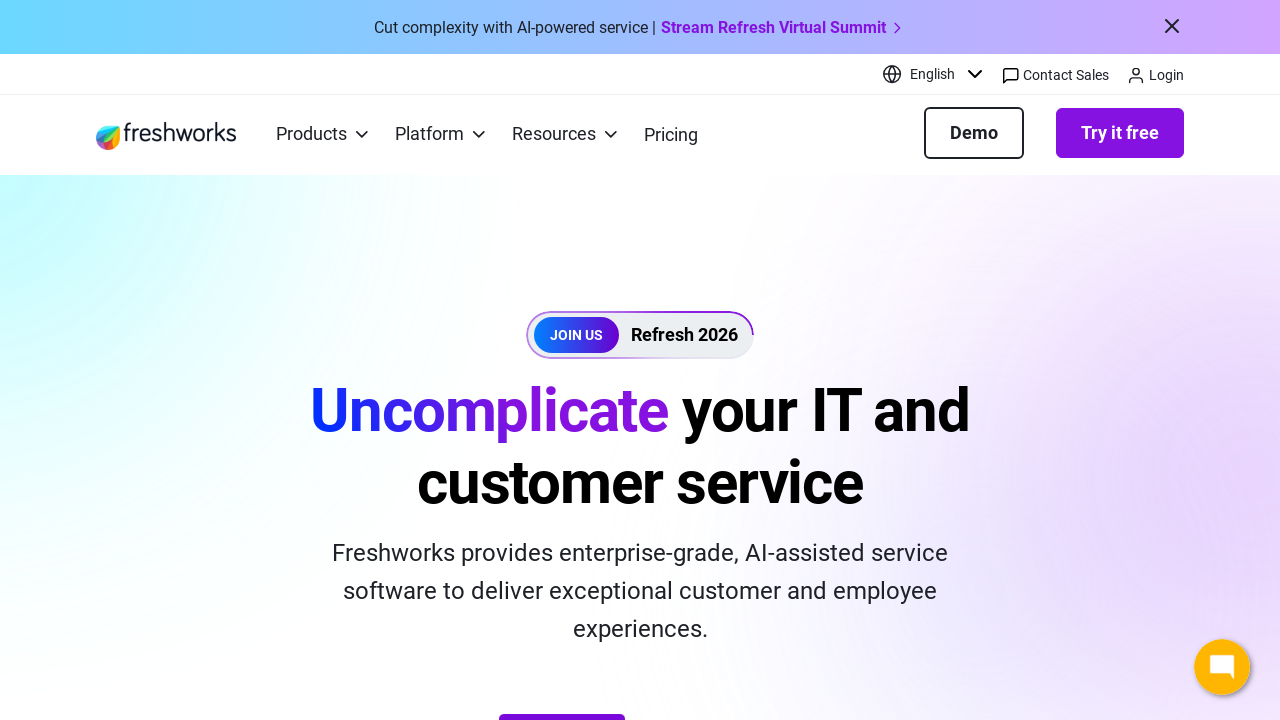